Tests right-click (context menu) functionality by performing a context click on a button element to trigger a context menu

Starting URL: https://swisnl.github.io/jQuery-contextMenu//demo.html

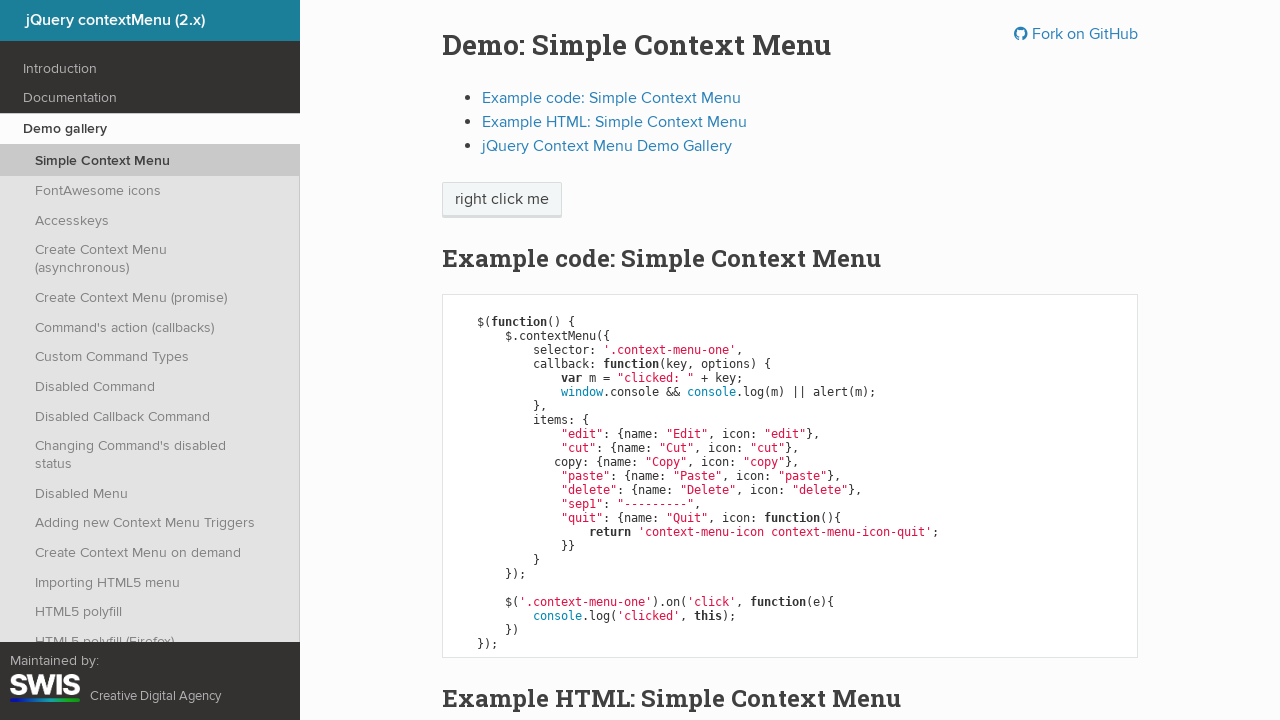

Right-clicked on button element to trigger context menu at (502, 200) on xpath=//html/body/div/section/div/div/div/p/span
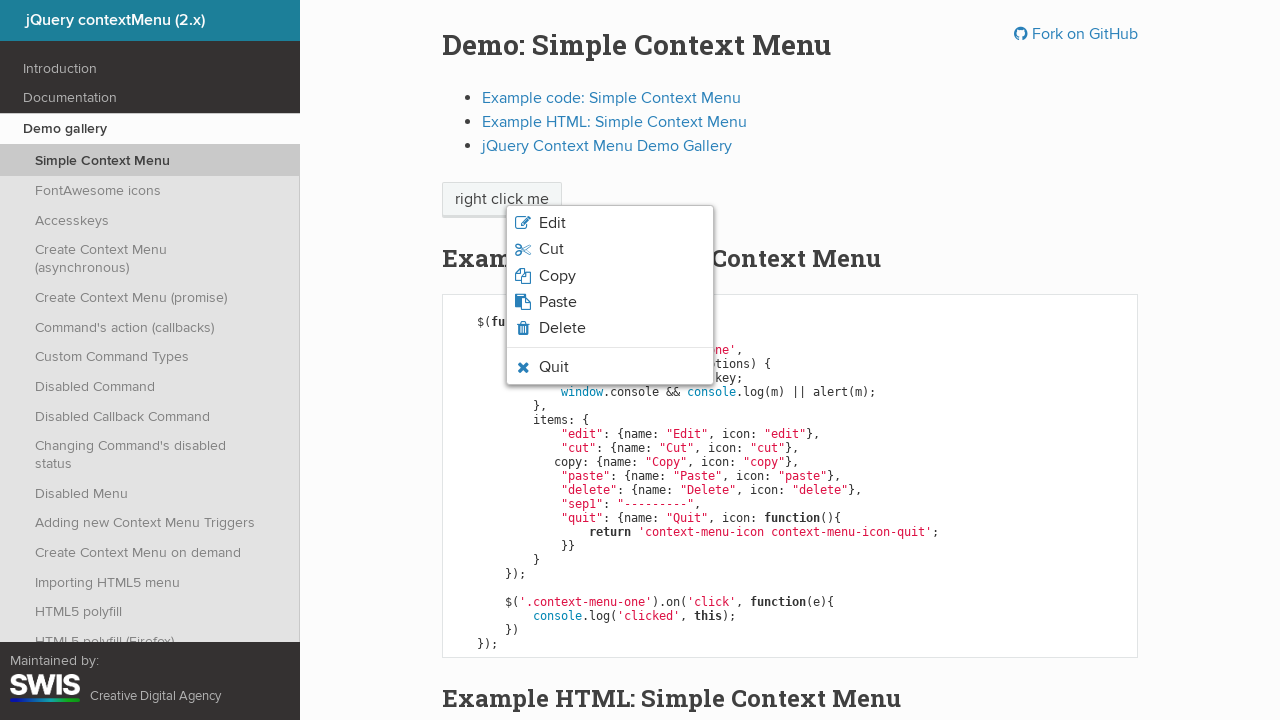

Context menu appeared on the page
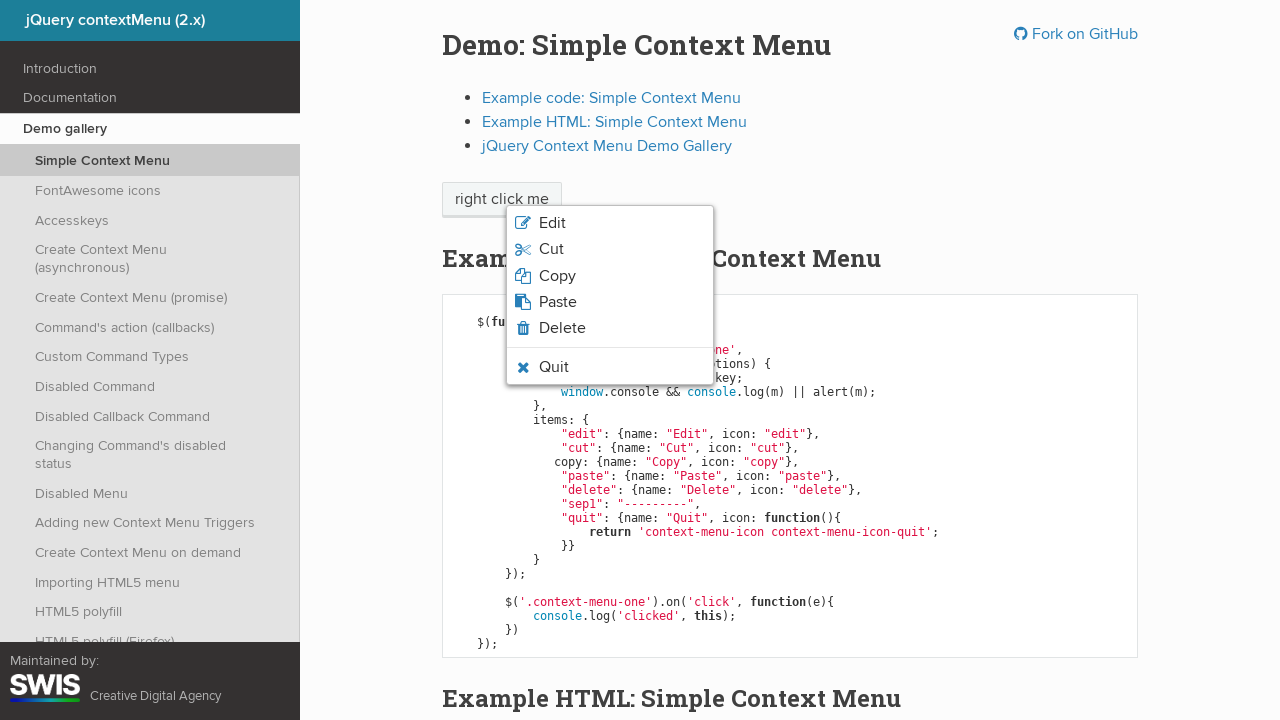

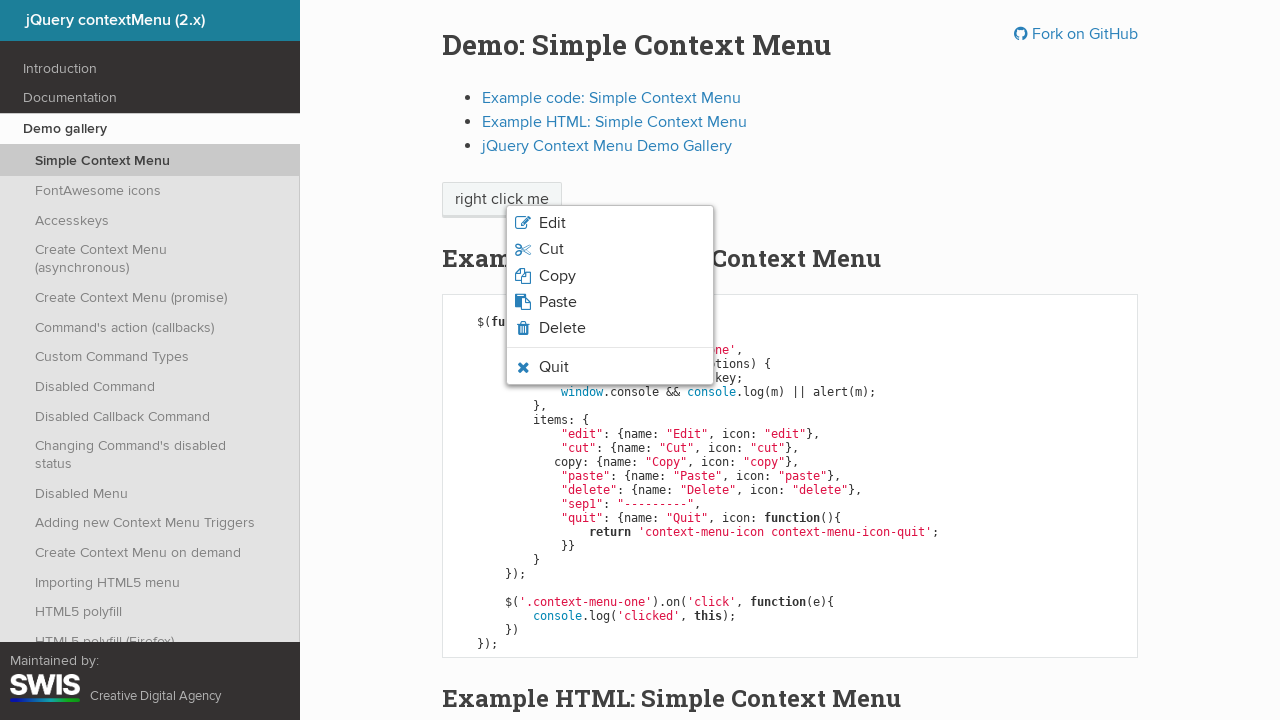